Tests file upload functionality by navigating to the upload page and interacting with the file upload form

Starting URL: https://the-internet.herokuapp.com/

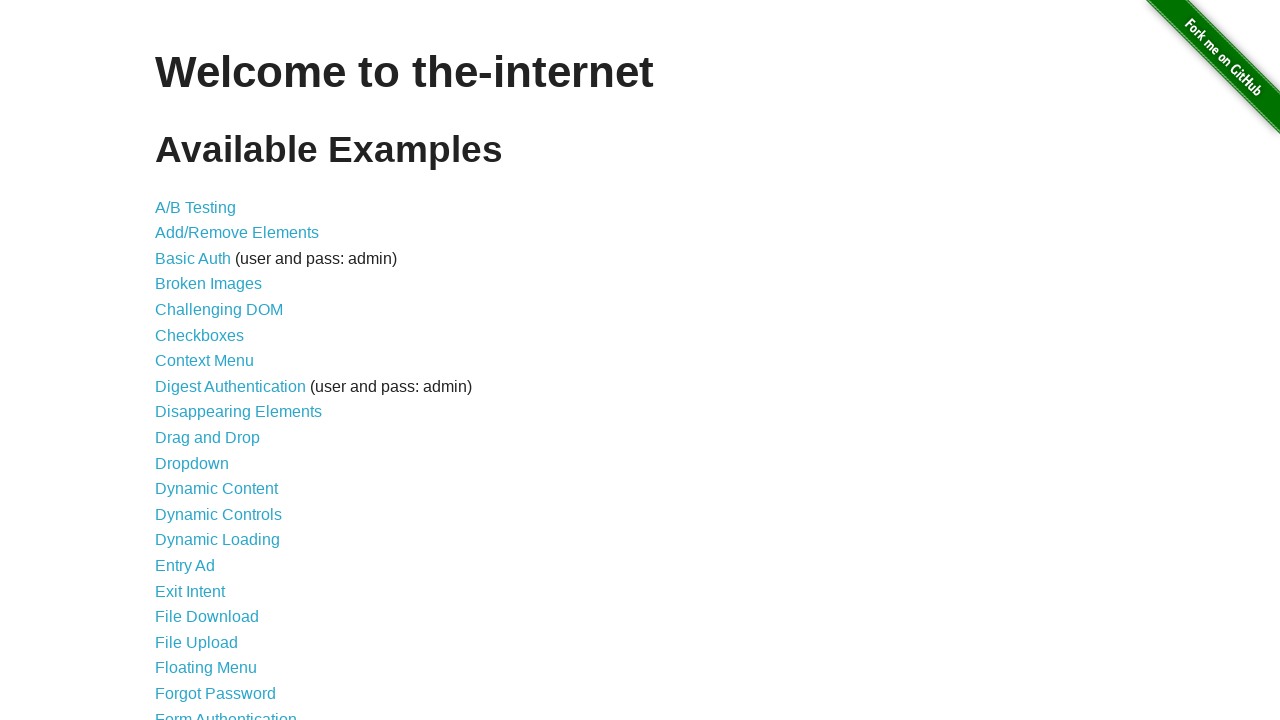

Clicked on File Upload link at (196, 642) on text=File Upload
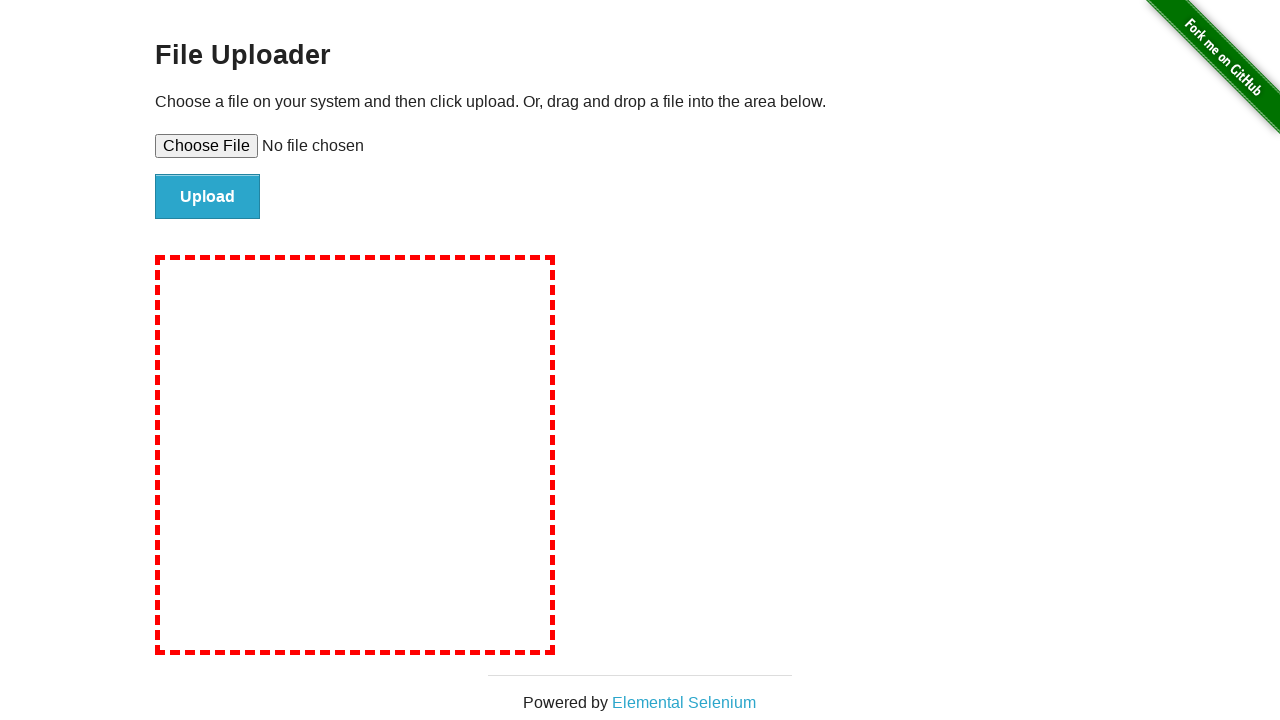

Upload page loaded with file upload form
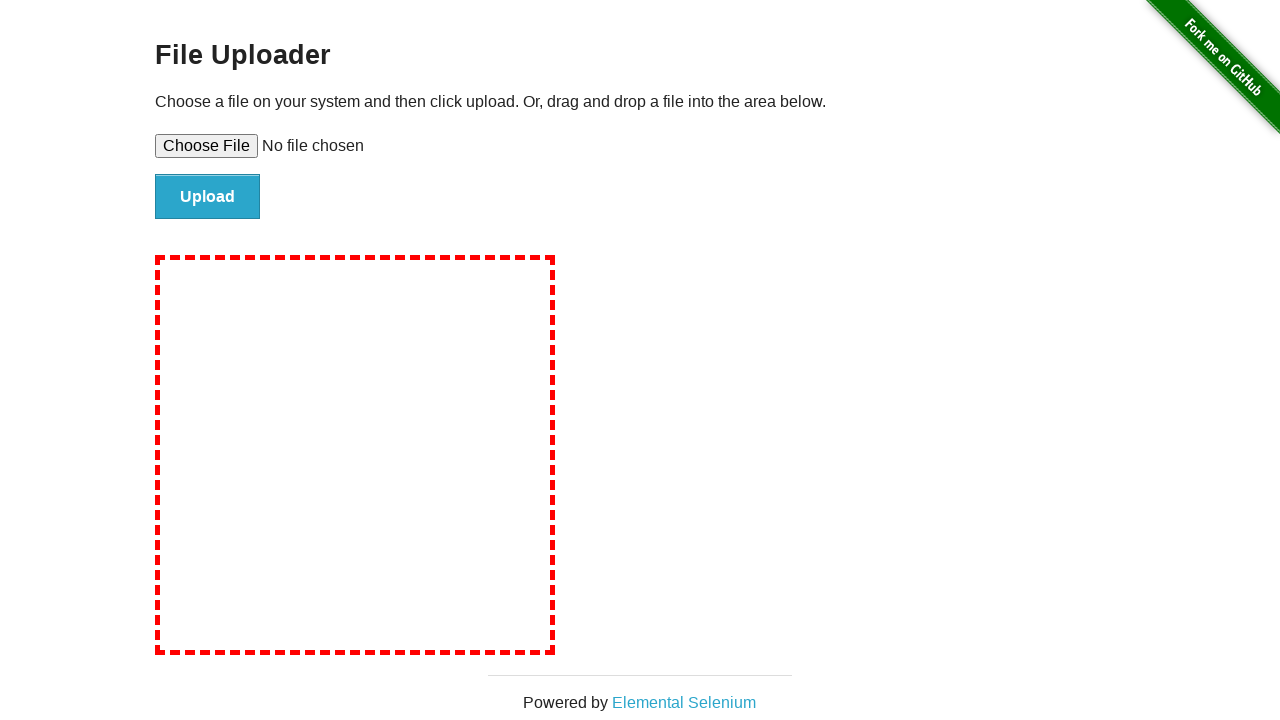

Selected temporary test file for upload
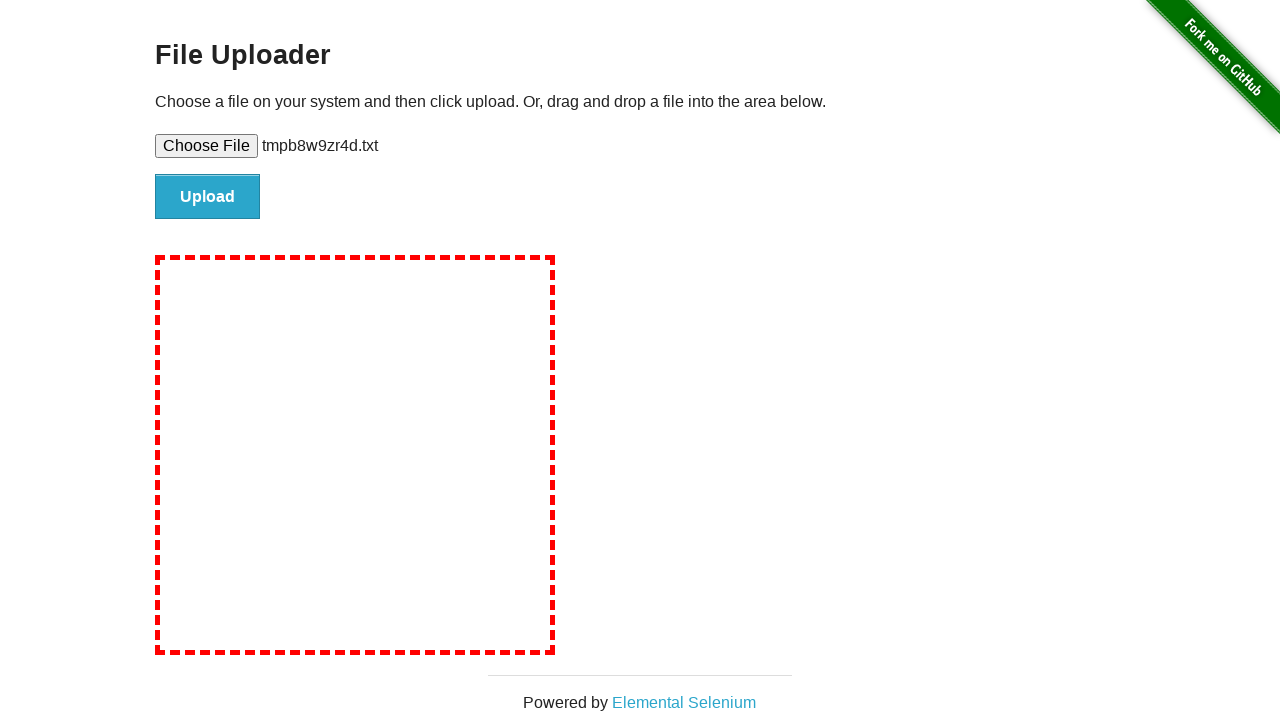

Clicked submit button to upload file at (208, 197) on #file-submit
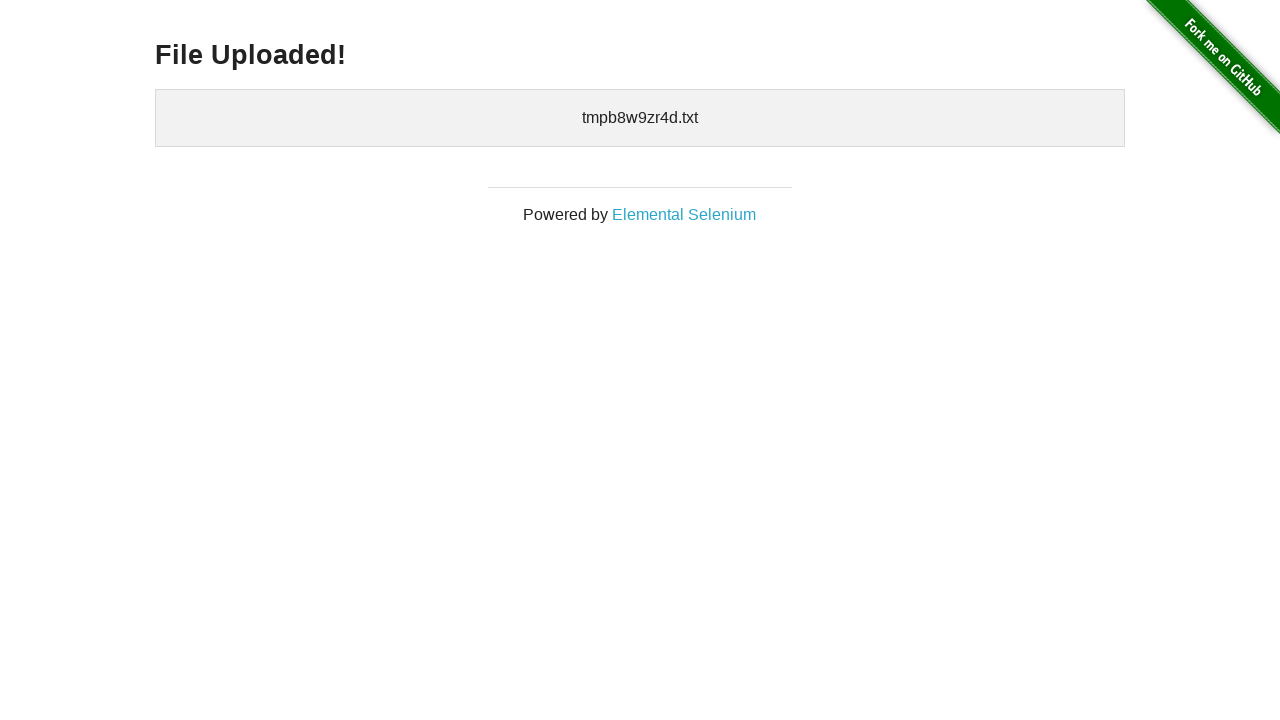

File upload completed successfully
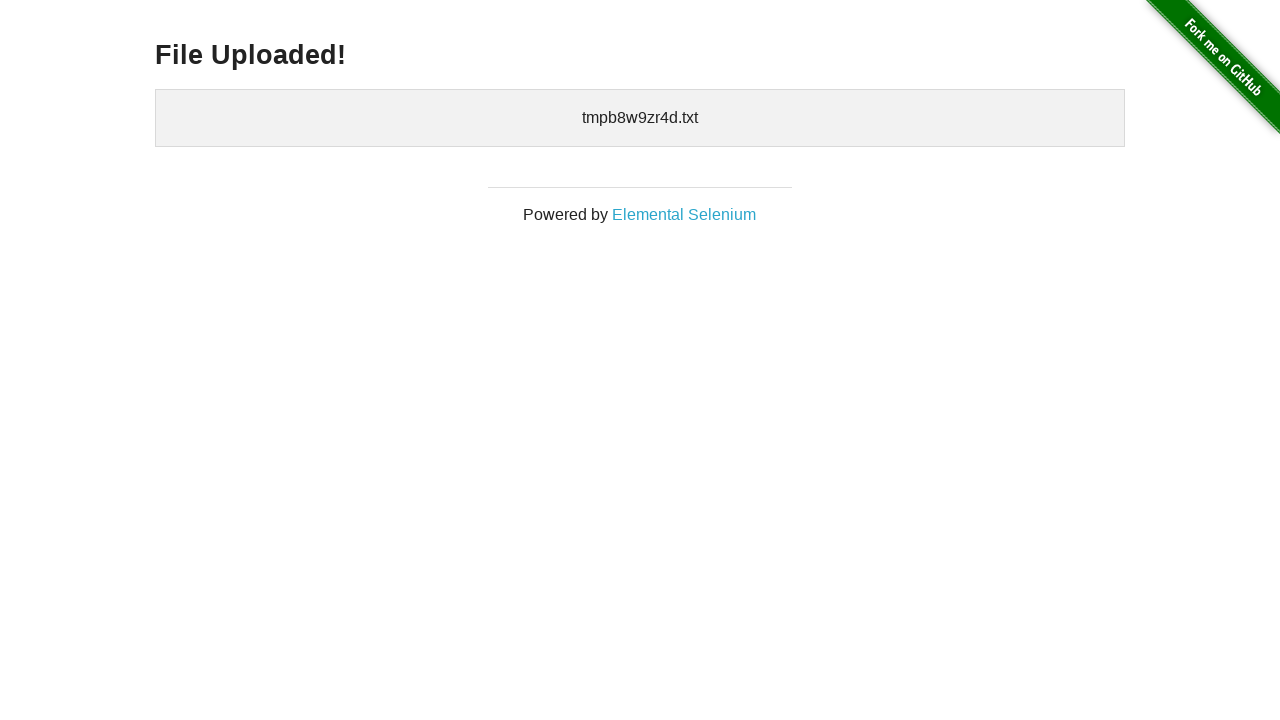

Cleaned up temporary test file
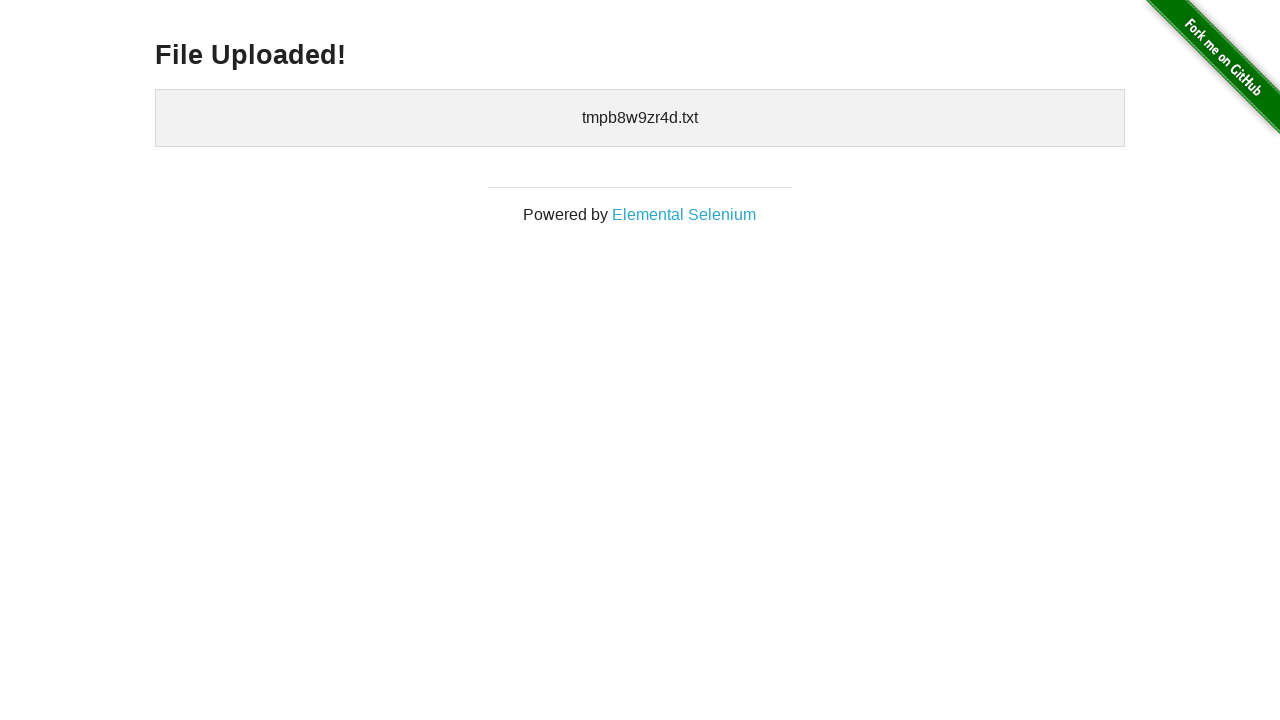

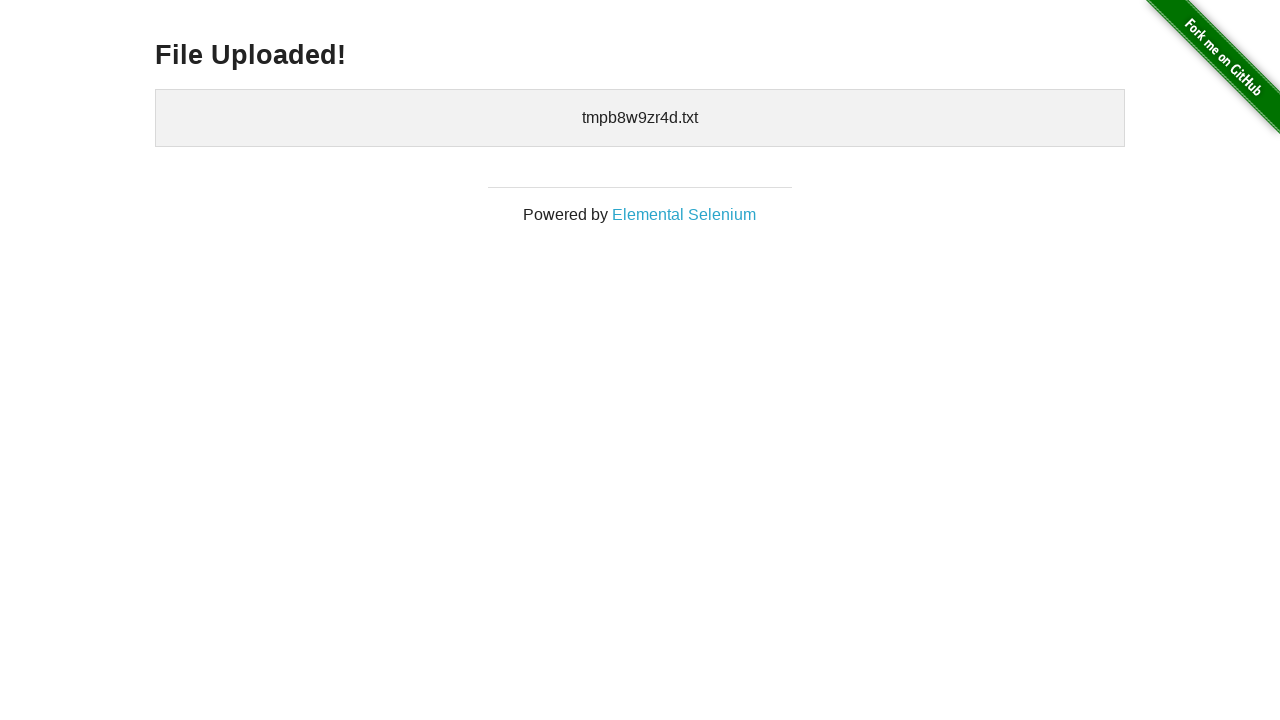